Tests a loading page by waiting for a button to become visible after a loader completes, then clicking the button

Starting URL: https://www.automationtesting.co.uk/loader.html

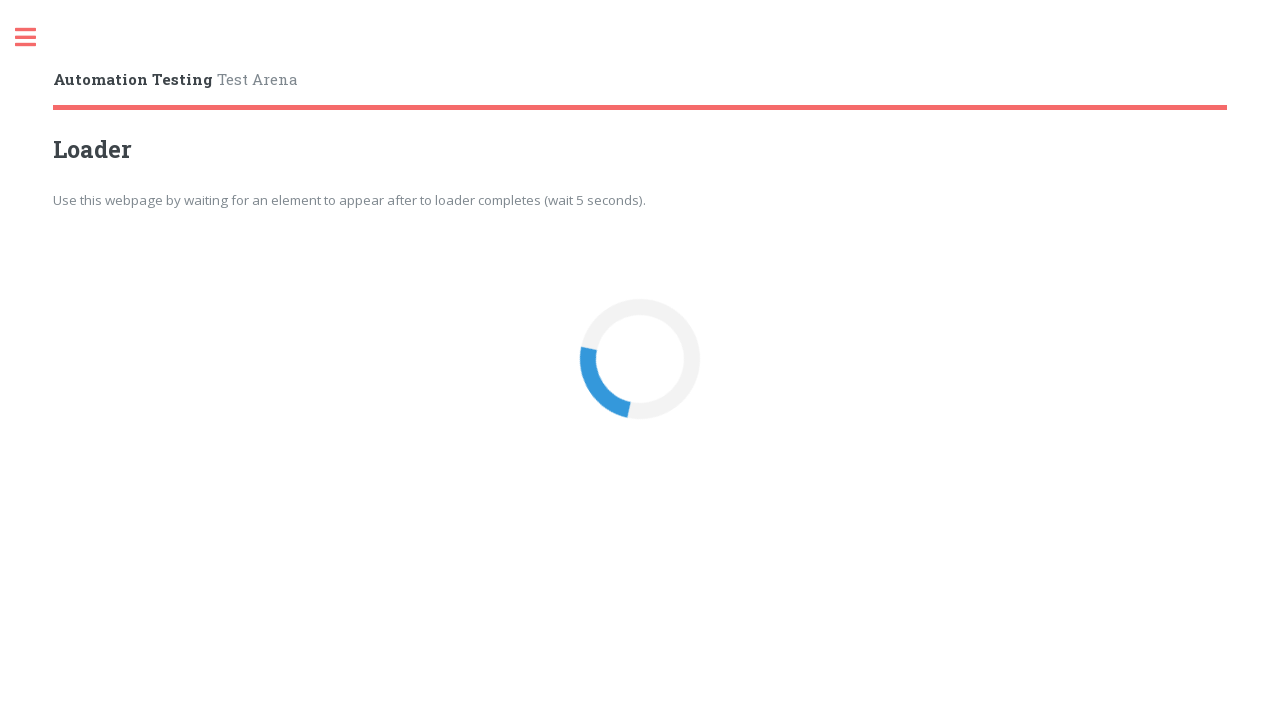

Waited for loader button to become visible
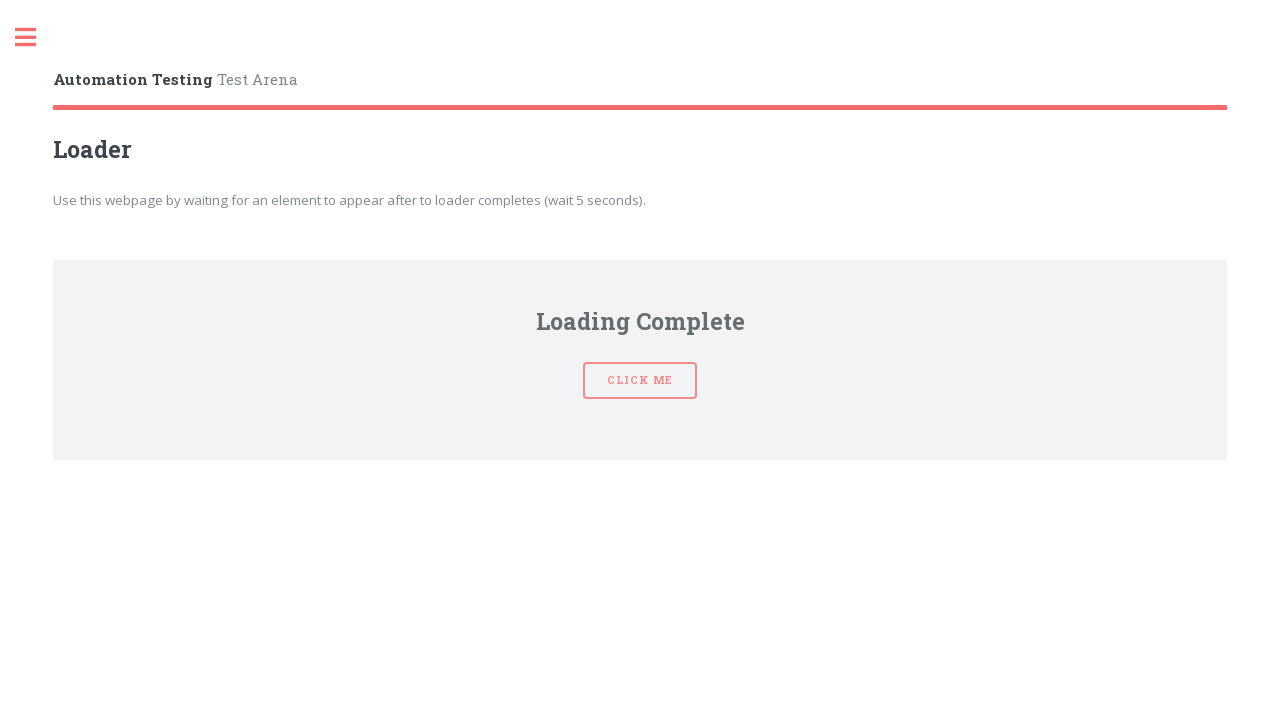

Clicked the loader button at (640, 360) on button#loaderBtn
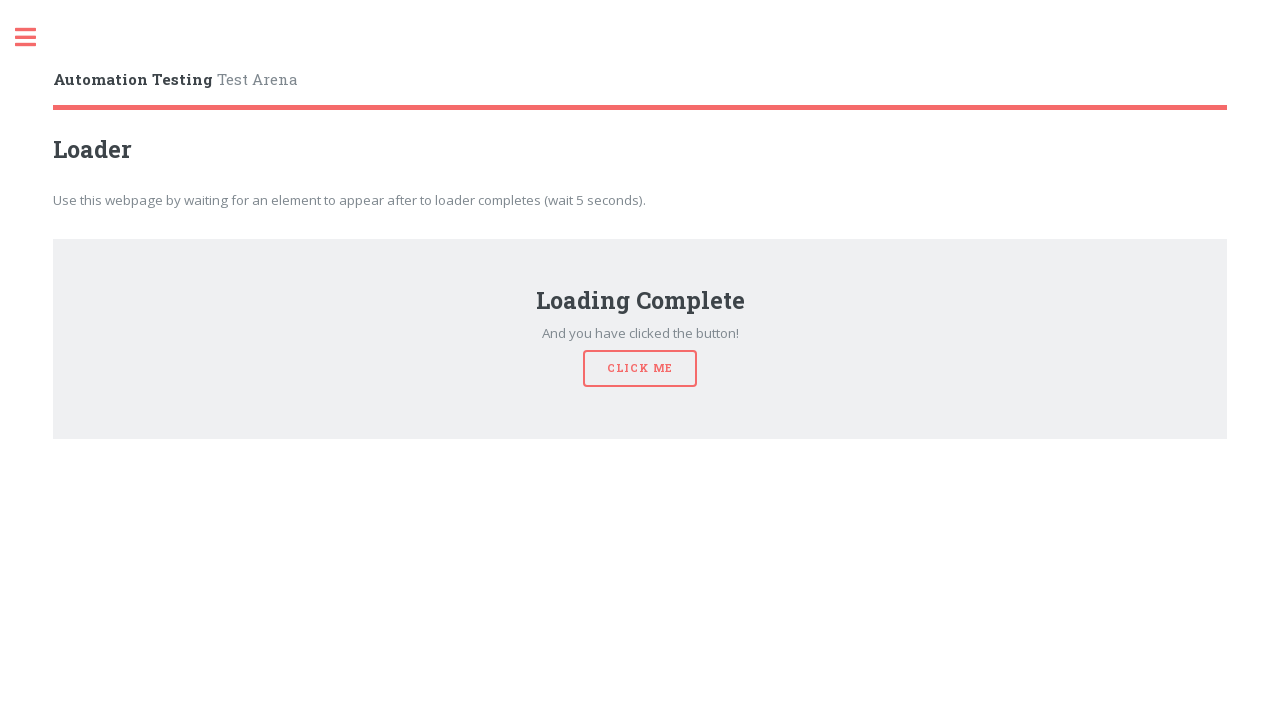

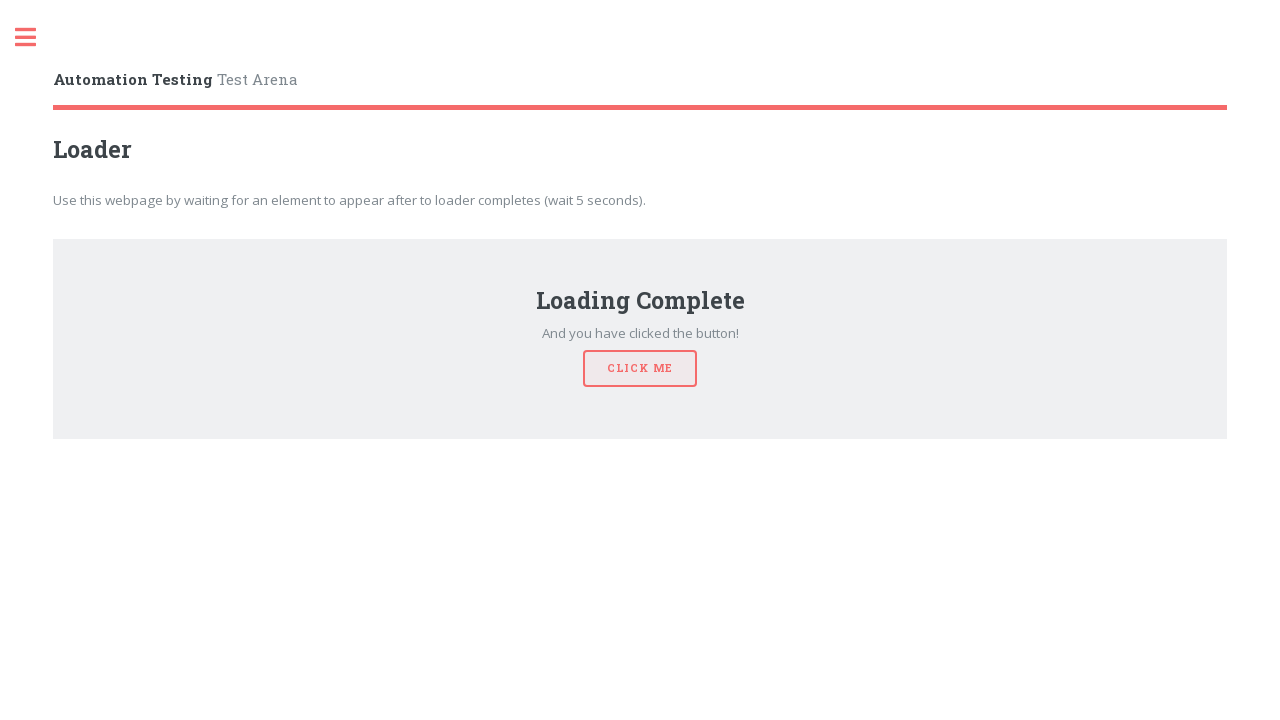